Tests basic browser navigation by visiting Tesla's website, refreshing the page, and then navigating to Sonnecto's website

Starting URL: https://www.tesla.com

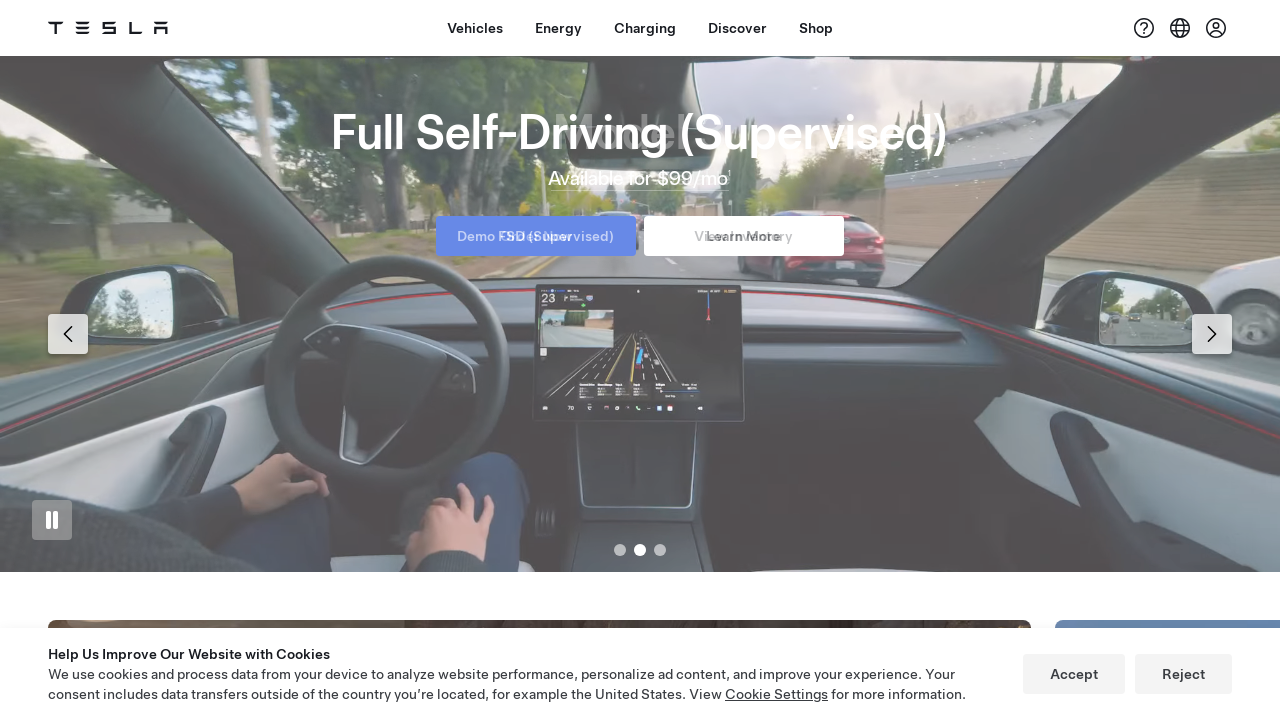

Navigated to Tesla website
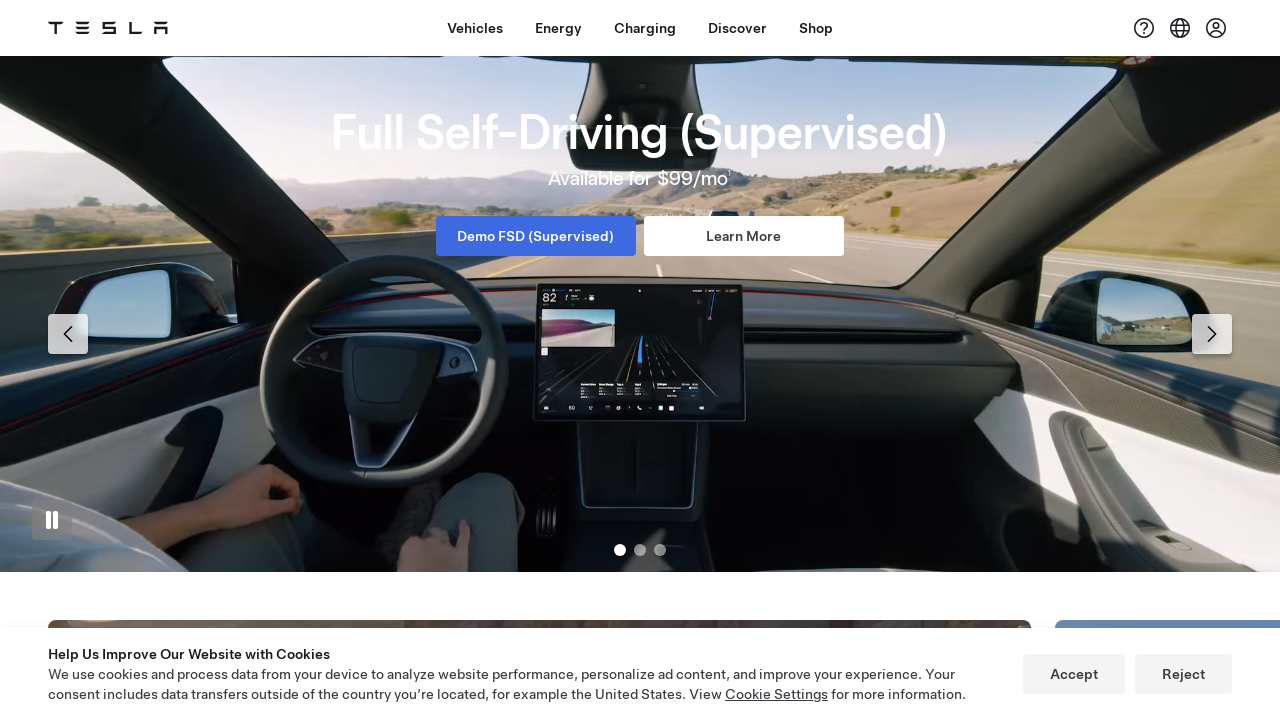

Refreshed the Tesla website page
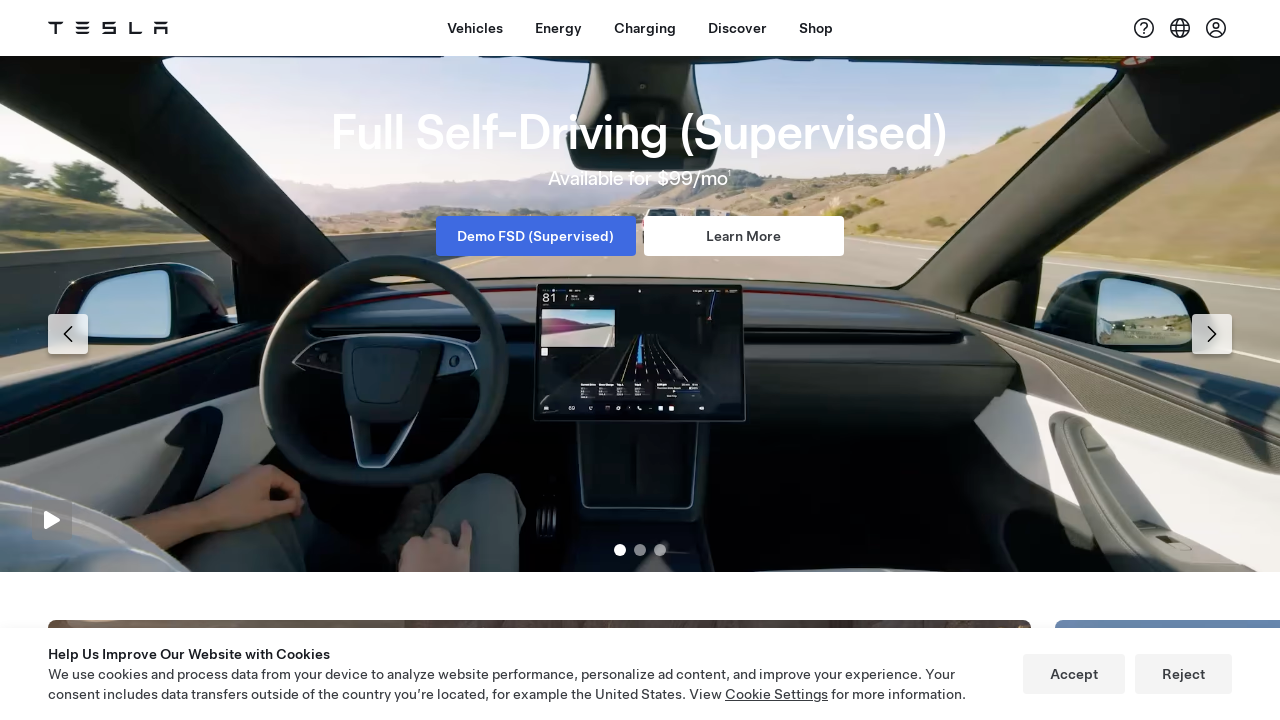

Navigated to Sonnecto website
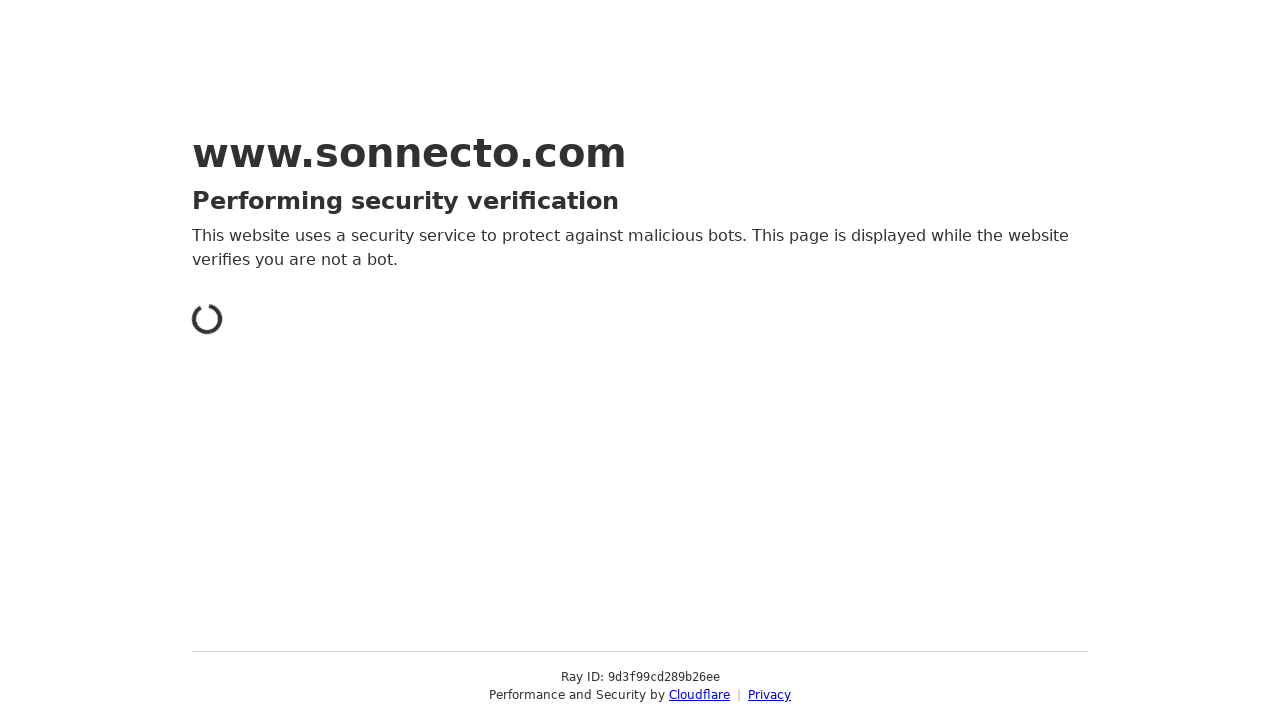

Retrieved page title for verification
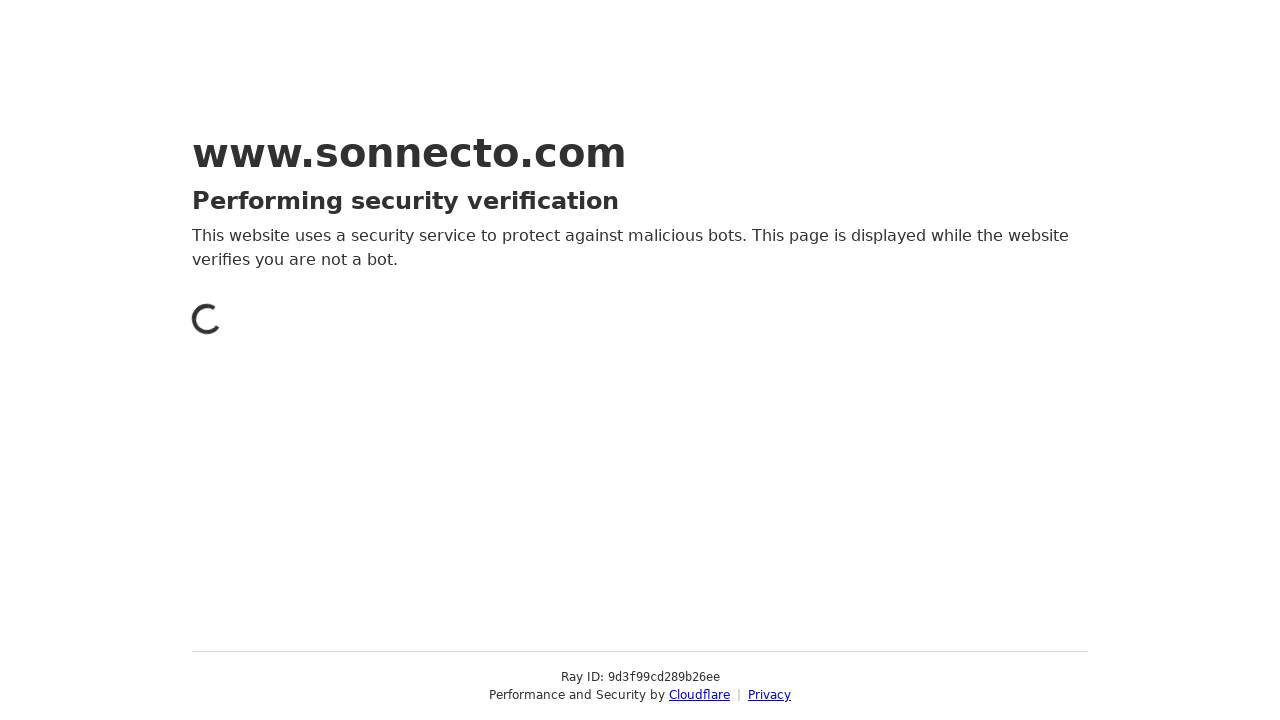

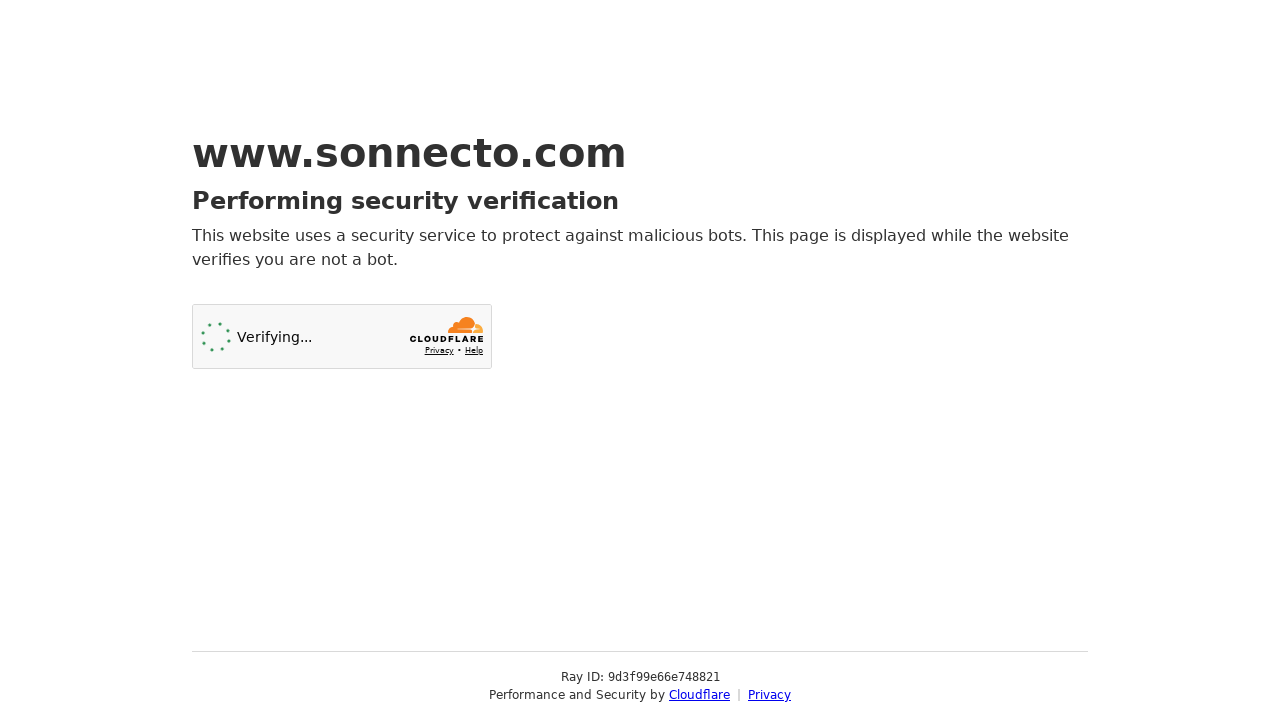